Tests an e-commerce workflow by searching for products, adding them to cart, proceeding to checkout, and applying a promo code

Starting URL: https://rahulshettyacademy.com/seleniumPractise/#/

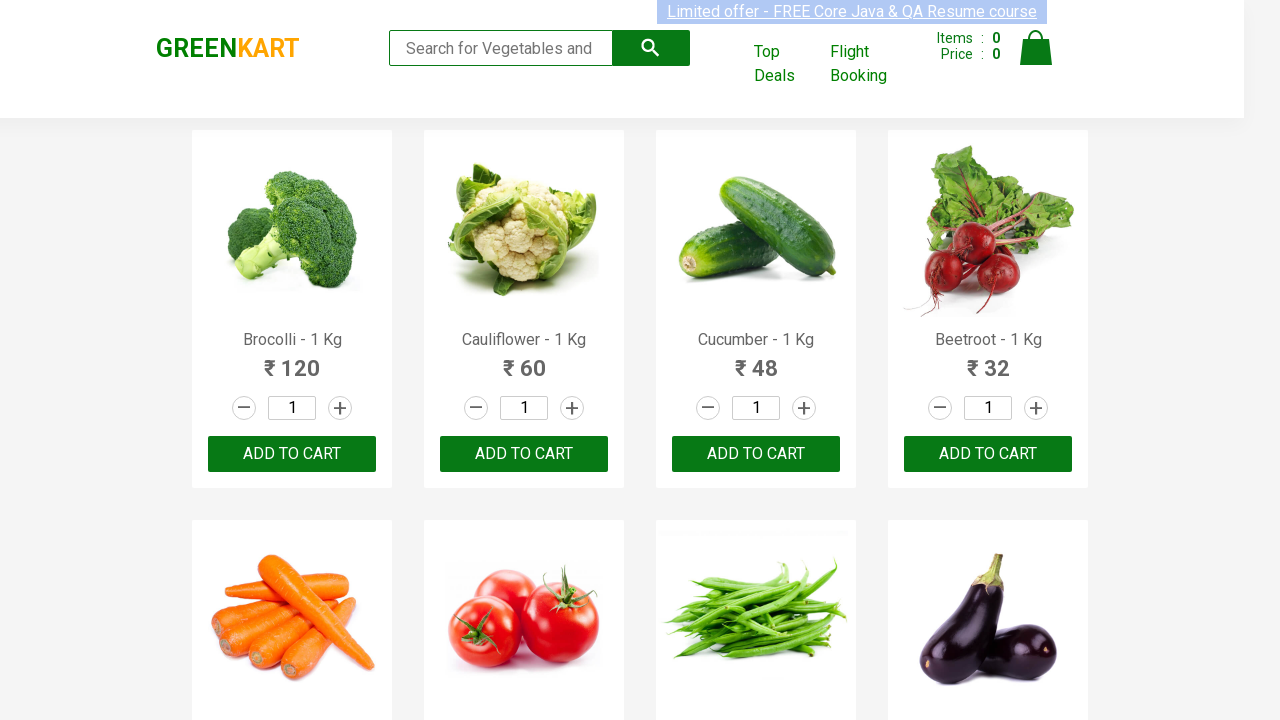

Filled search field with 'berry' on input.search-keyword
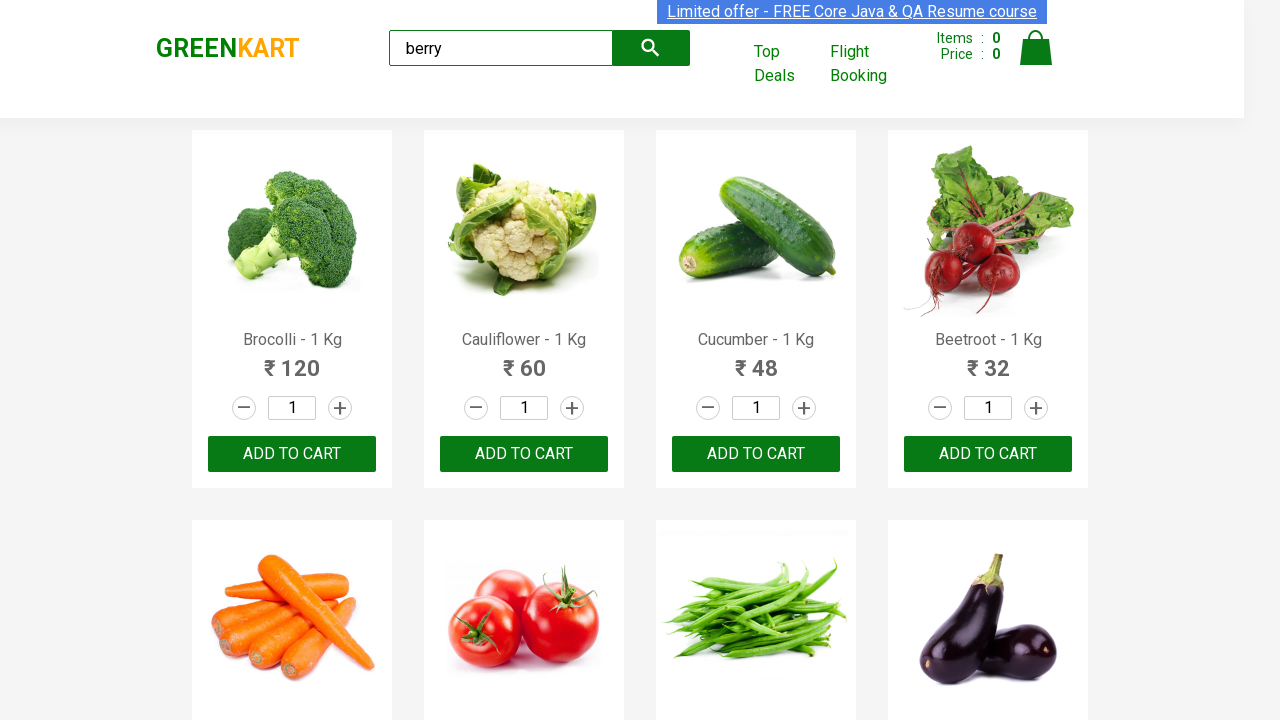

Waited 4 seconds for products to be filtered
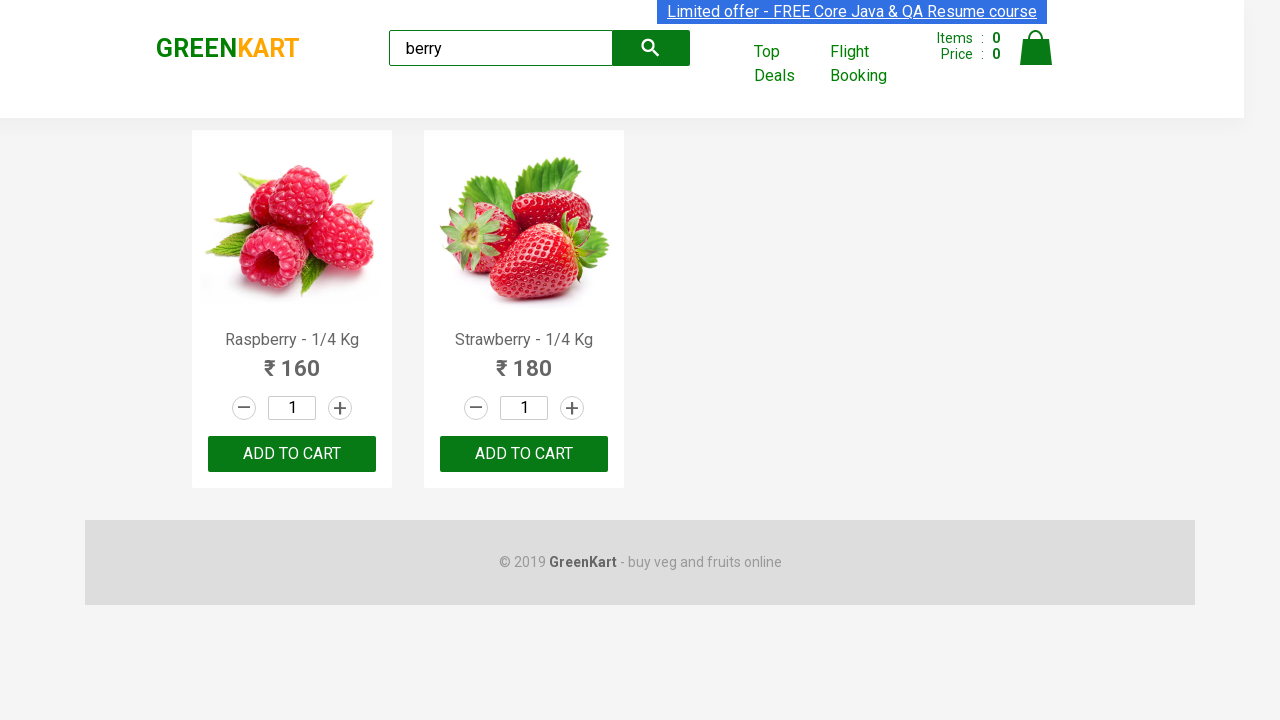

Verified product count: 2 products found
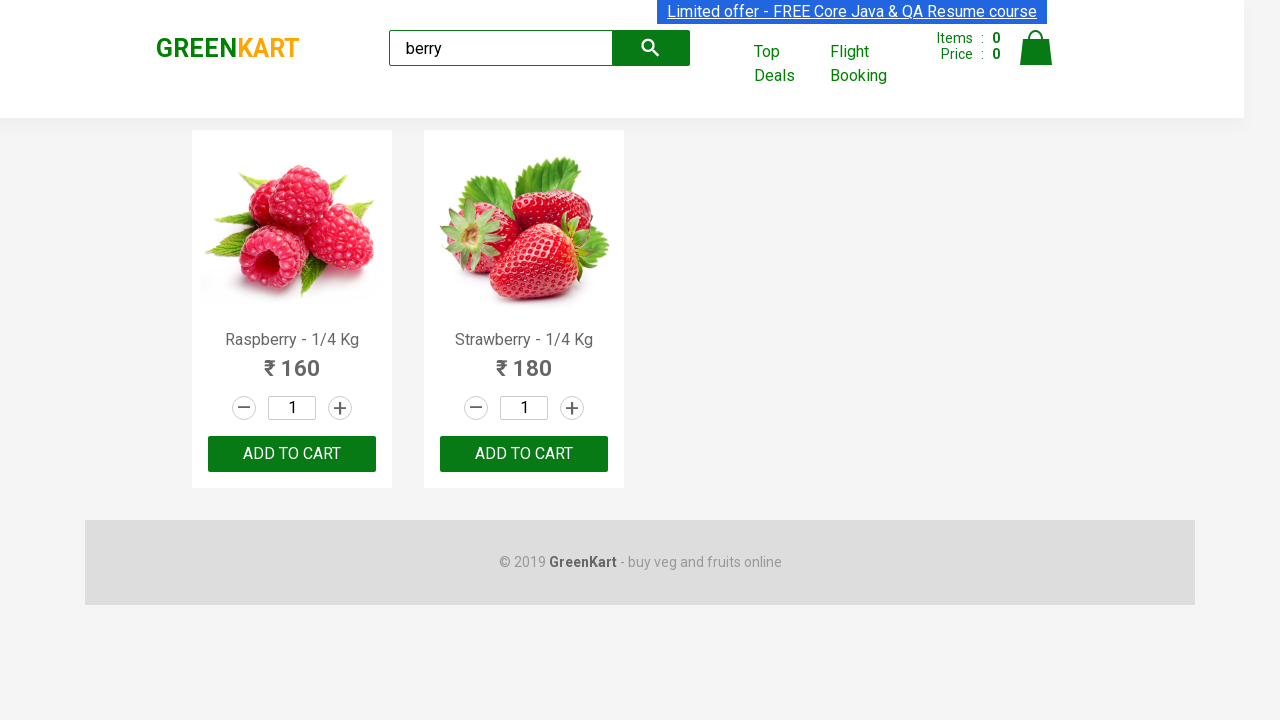

Added product 1 to cart at (292, 454) on xpath=//div[@class='product-action']/button >> nth=0
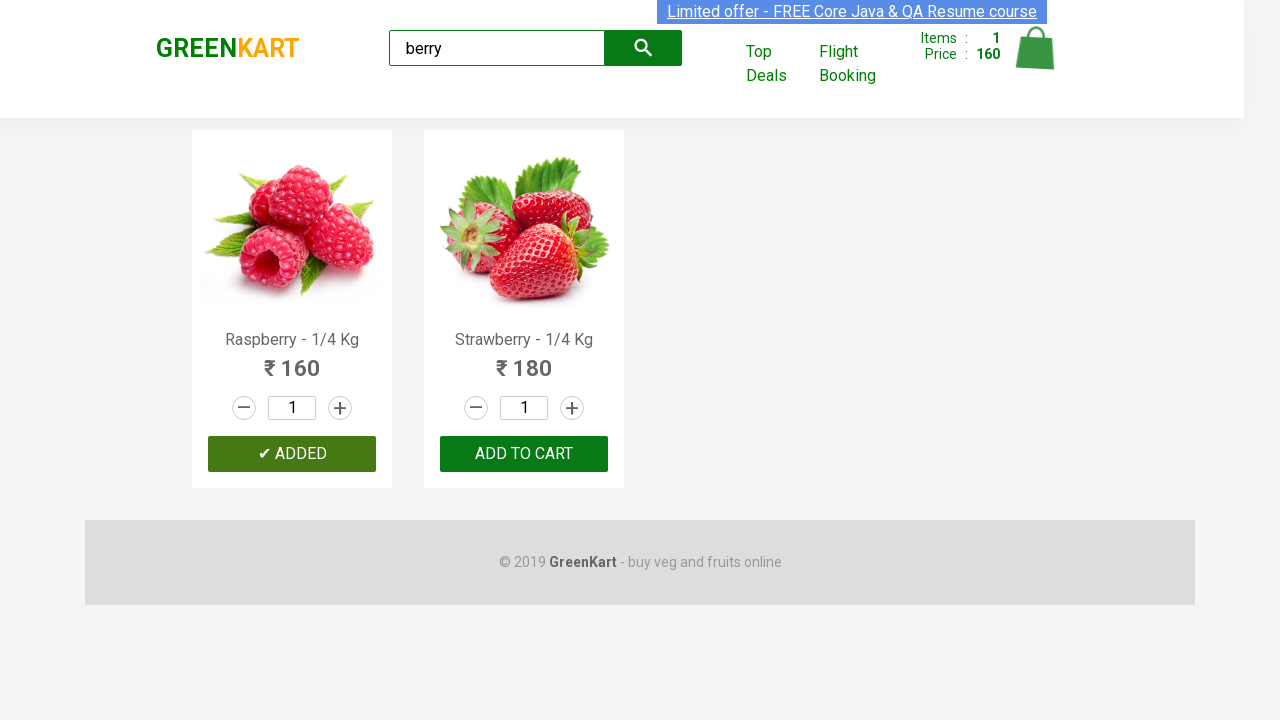

Added product 2 to cart at (524, 454) on xpath=//div[@class='product-action']/button >> nth=1
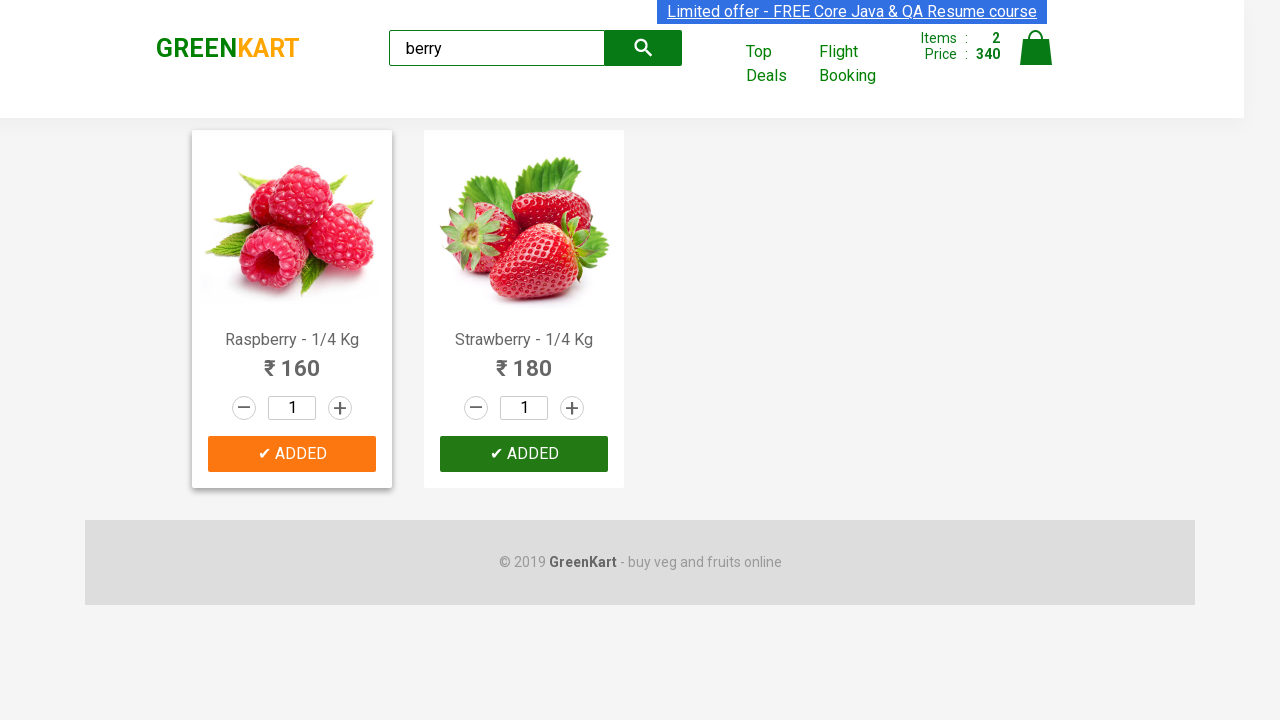

Opened shopping cart at (1036, 48) on img[alt='Cart']
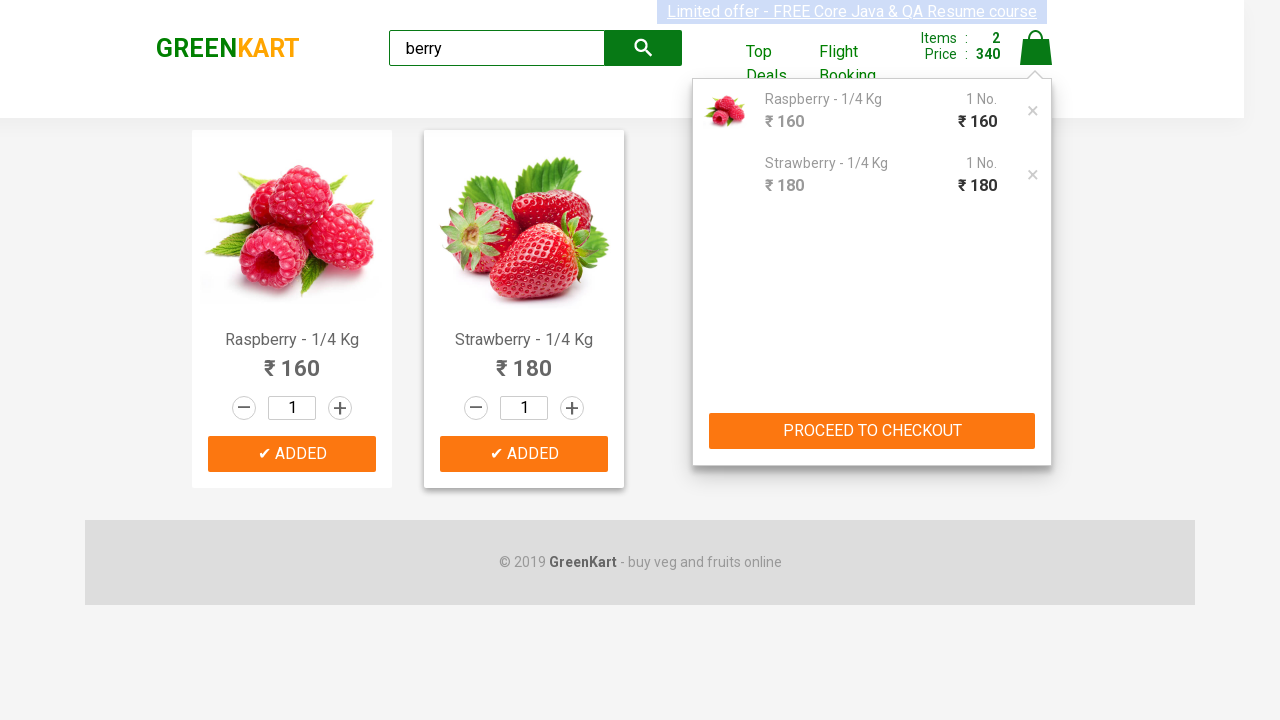

Clicked 'PROCEED TO CHECKOUT' button at (872, 431) on xpath=//button[text()='PROCEED TO CHECKOUT']
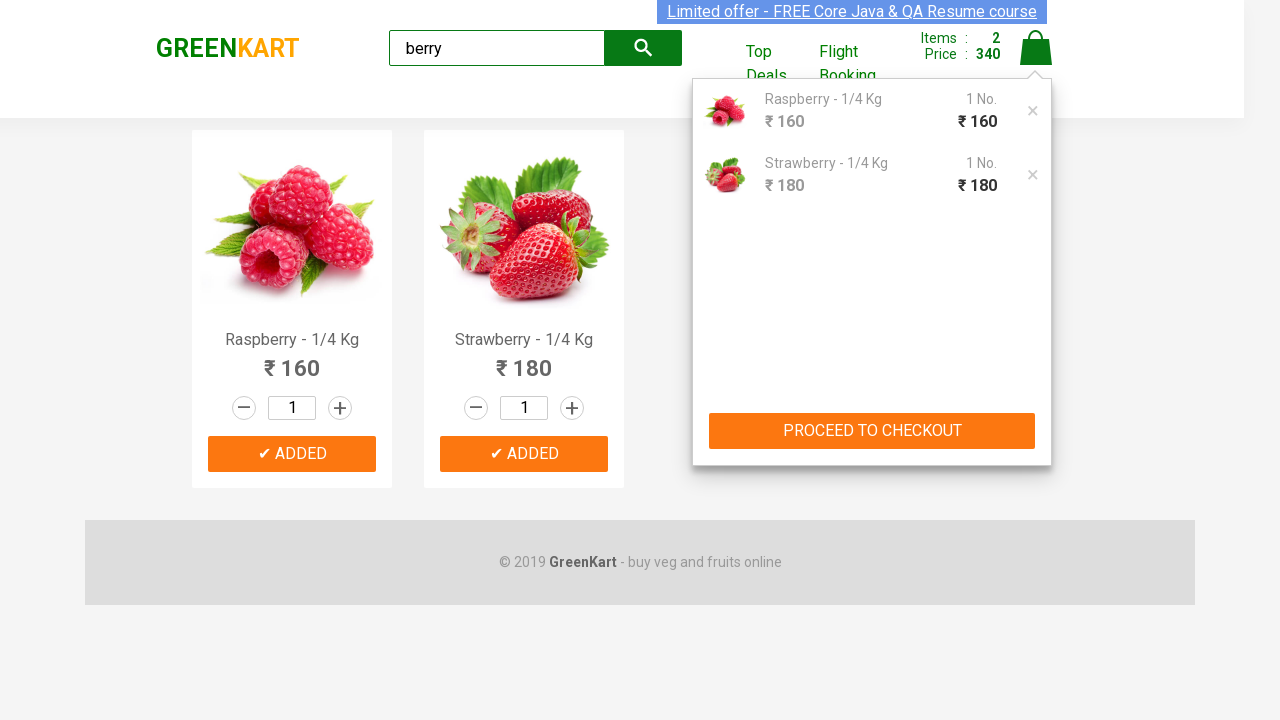

Entered promo code 'rahulshettyacademy' on .promoCode
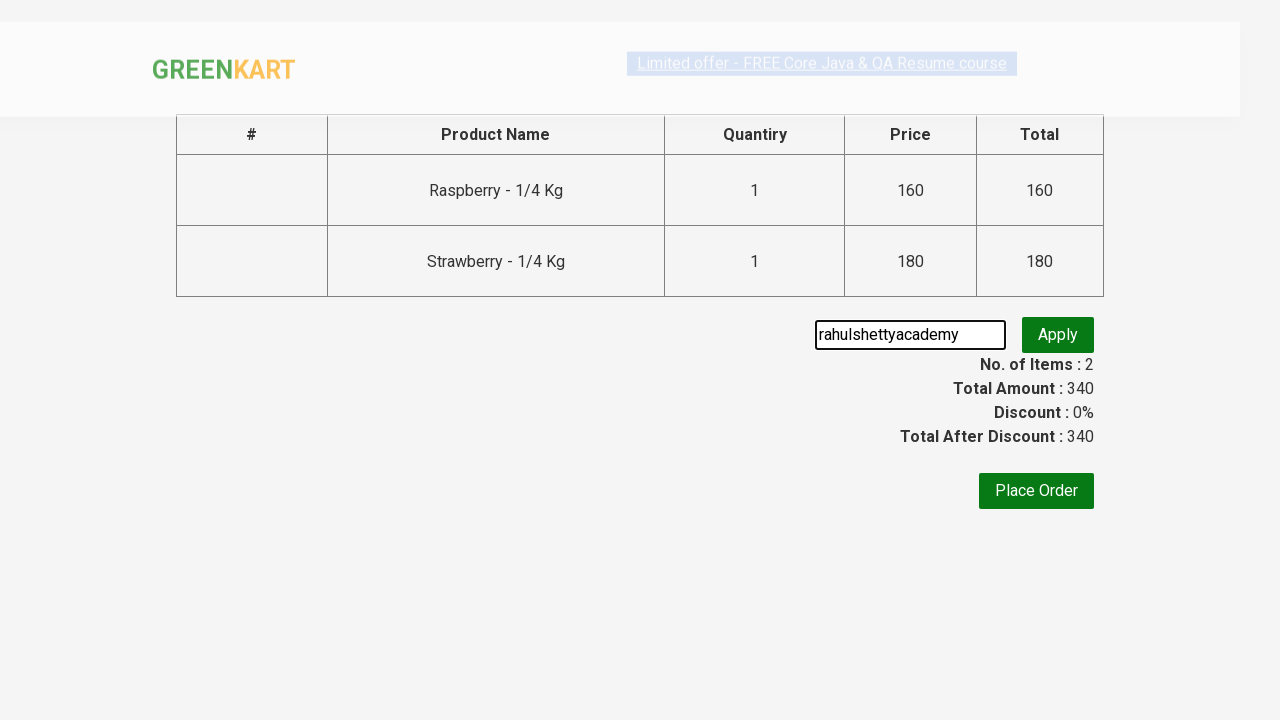

Clicked button to apply promo code at (1058, 335) on .promoBtn
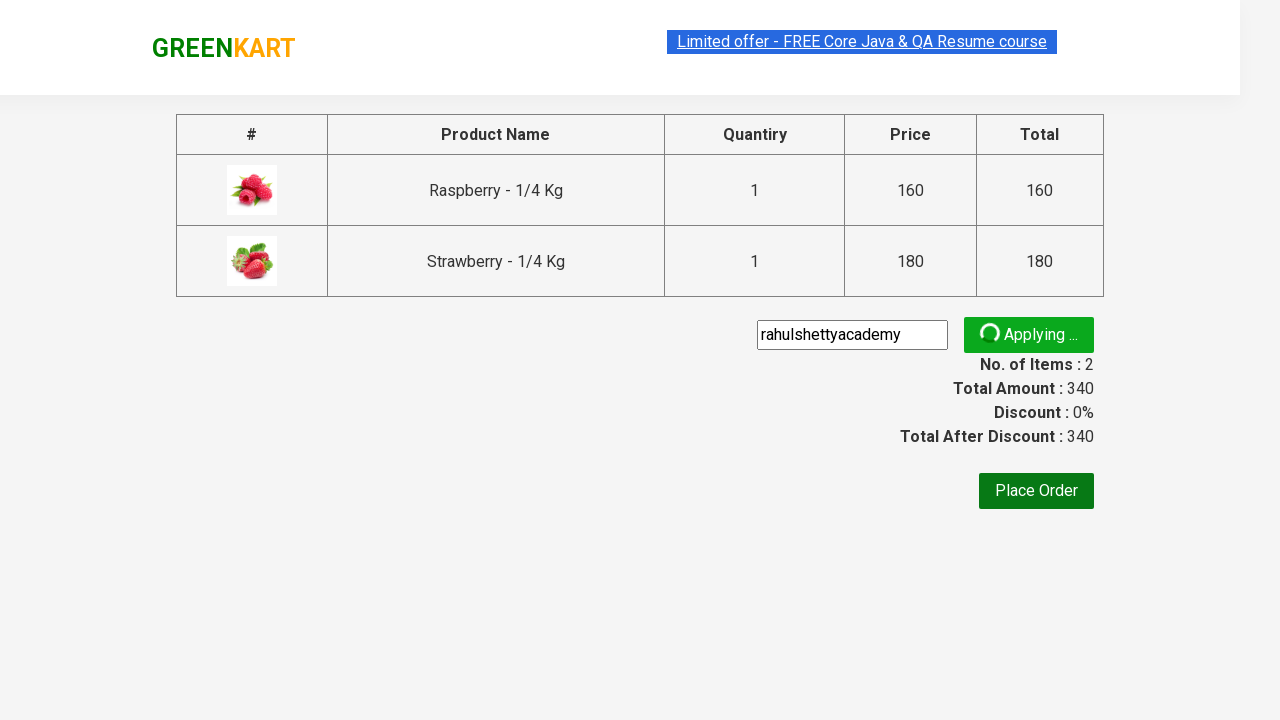

Promo code application message appeared
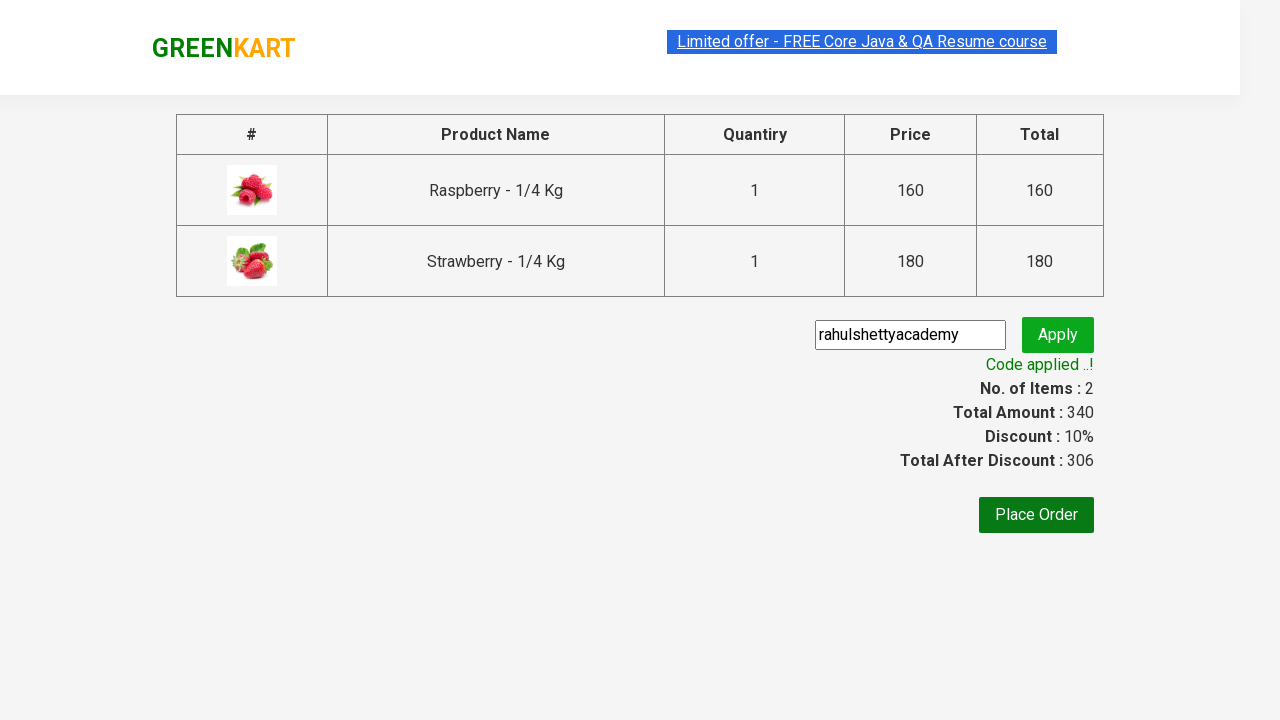

Retrieved promo info text: Code applied ..!
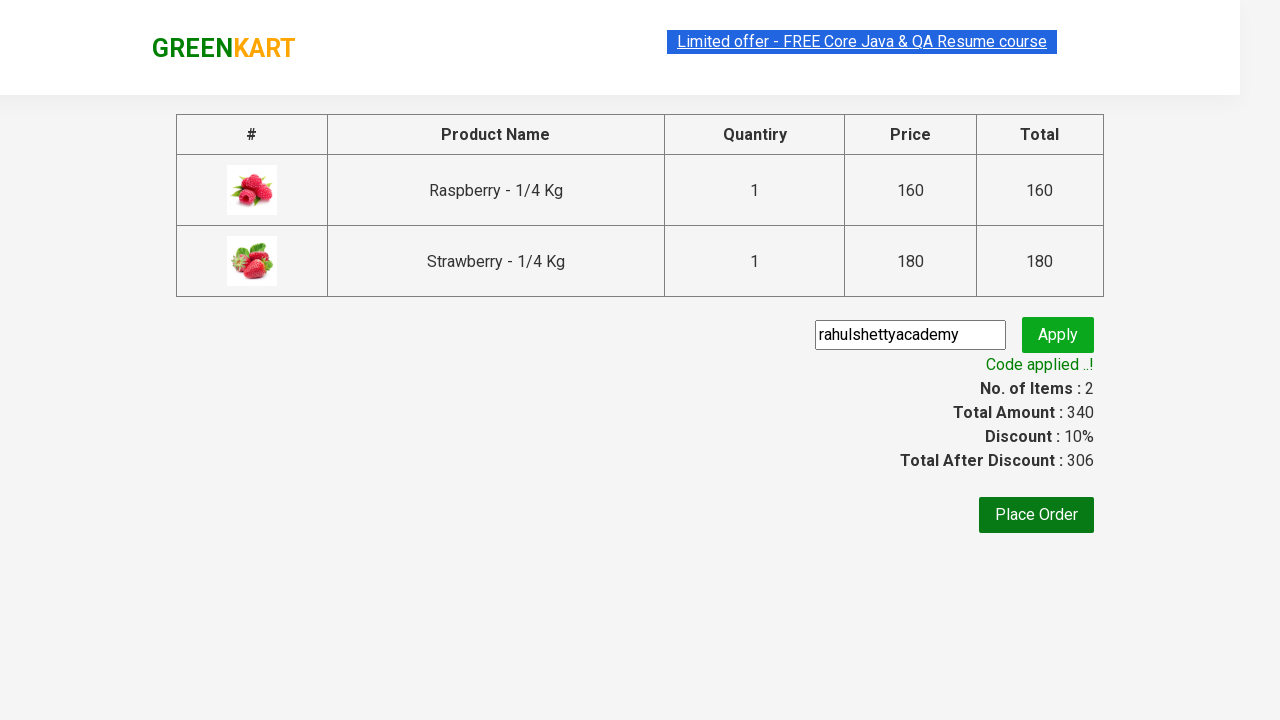

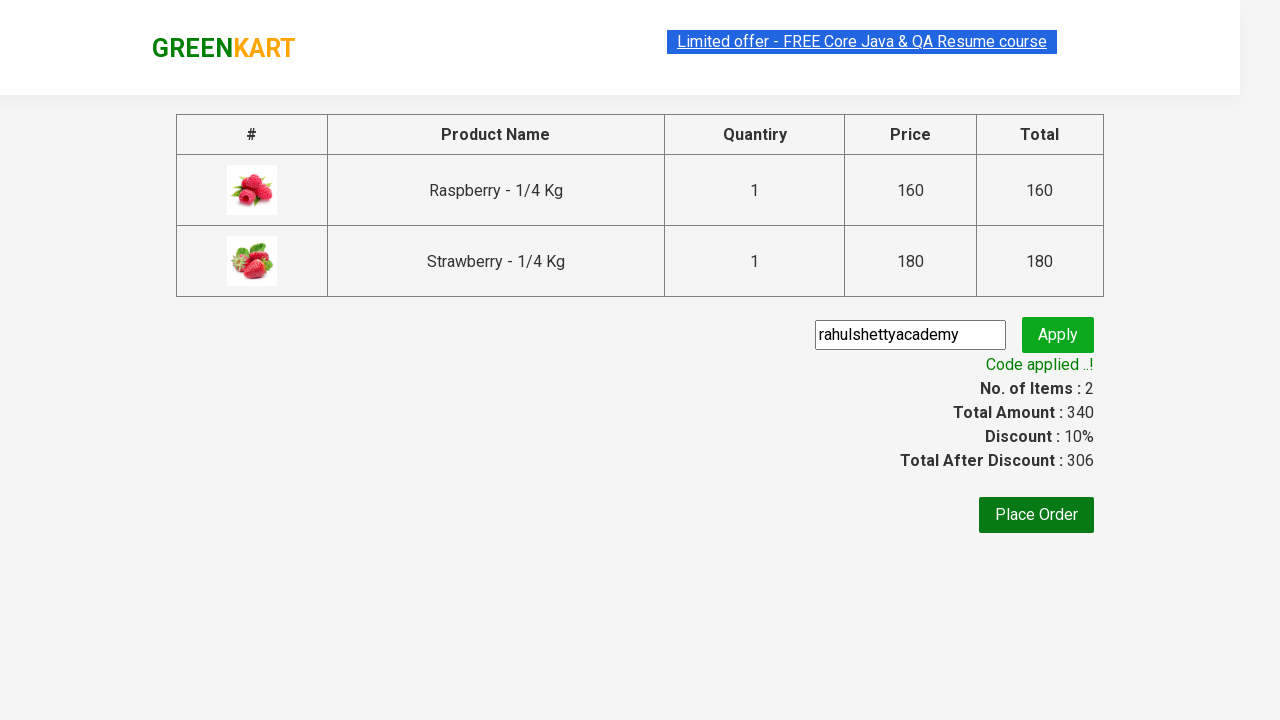